Tests unmarking todo items as complete by checking and then unchecking the checkbox

Starting URL: https://demo.playwright.dev/todomvc

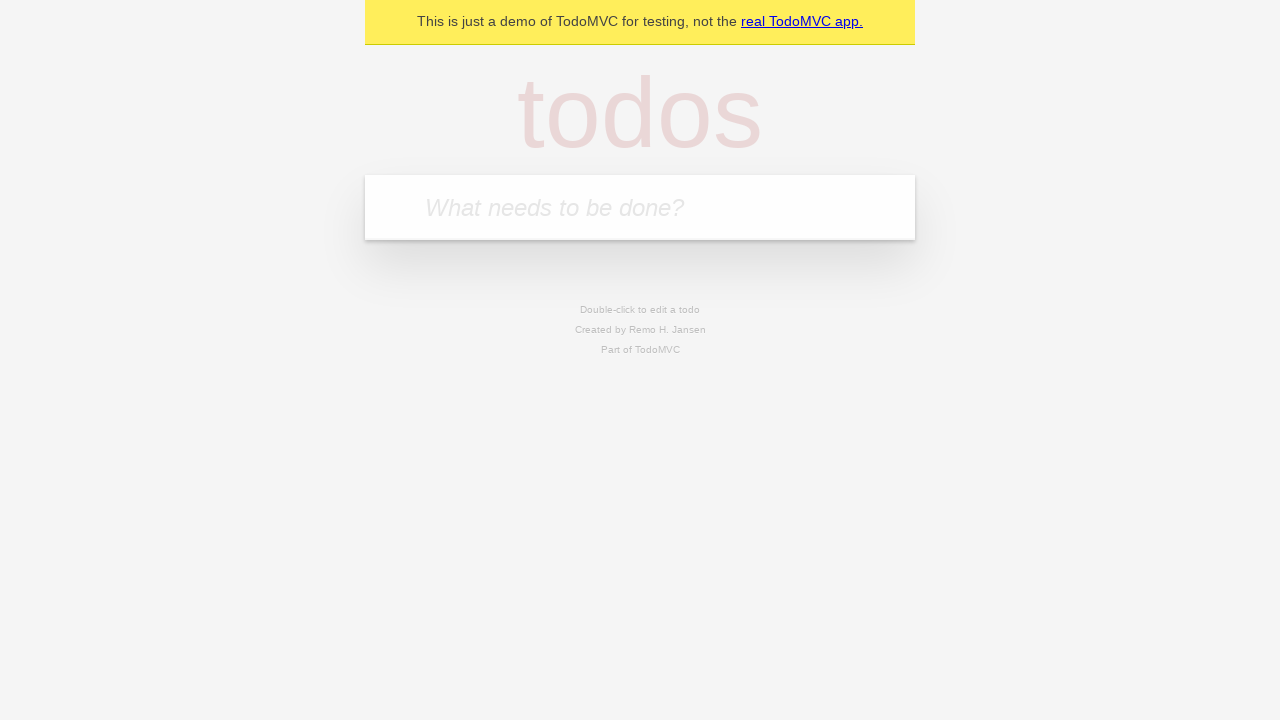

Filled todo input with 'buy some cheese' on internal:attr=[placeholder="What needs to be done?"i]
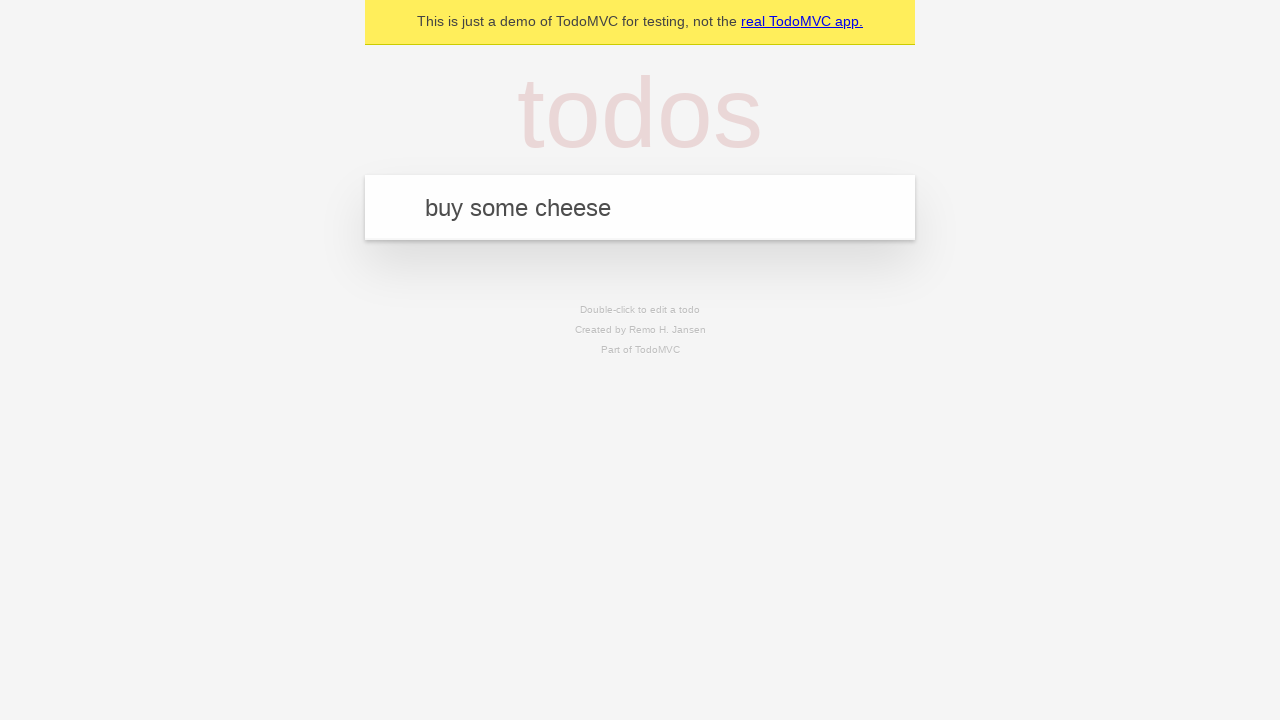

Pressed Enter to add first todo item on internal:attr=[placeholder="What needs to be done?"i]
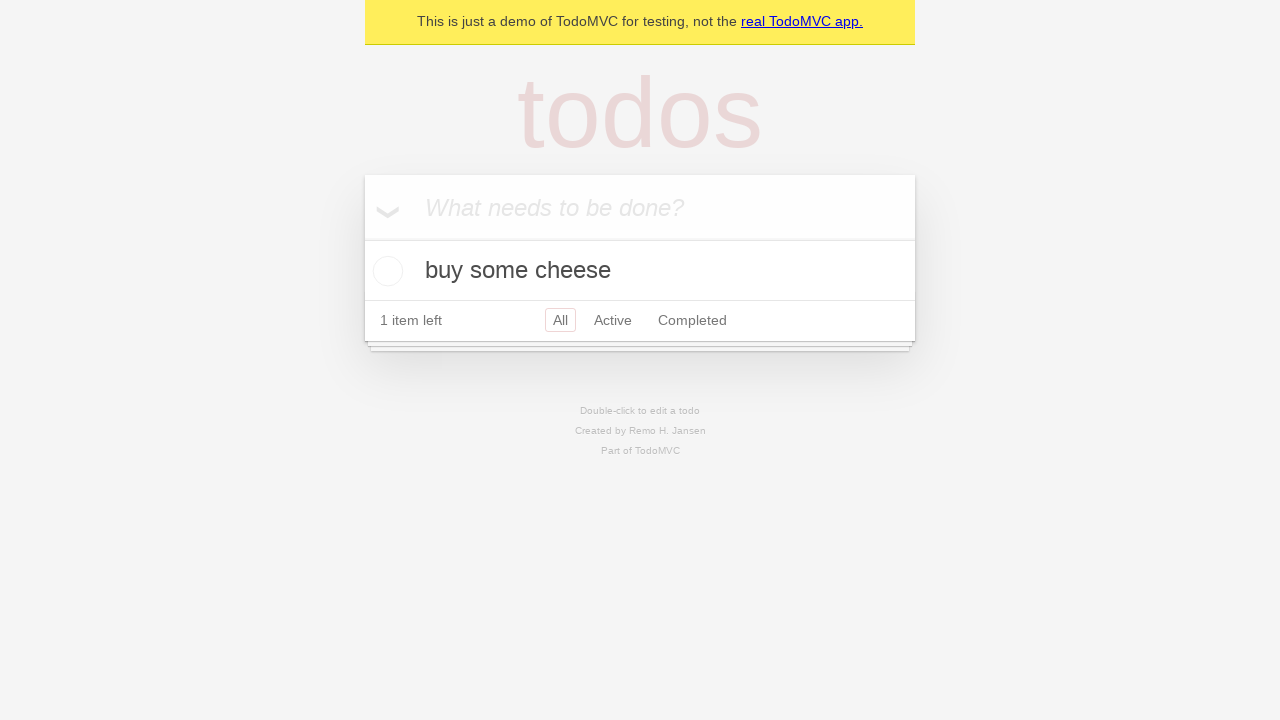

Filled todo input with 'feed the cat' on internal:attr=[placeholder="What needs to be done?"i]
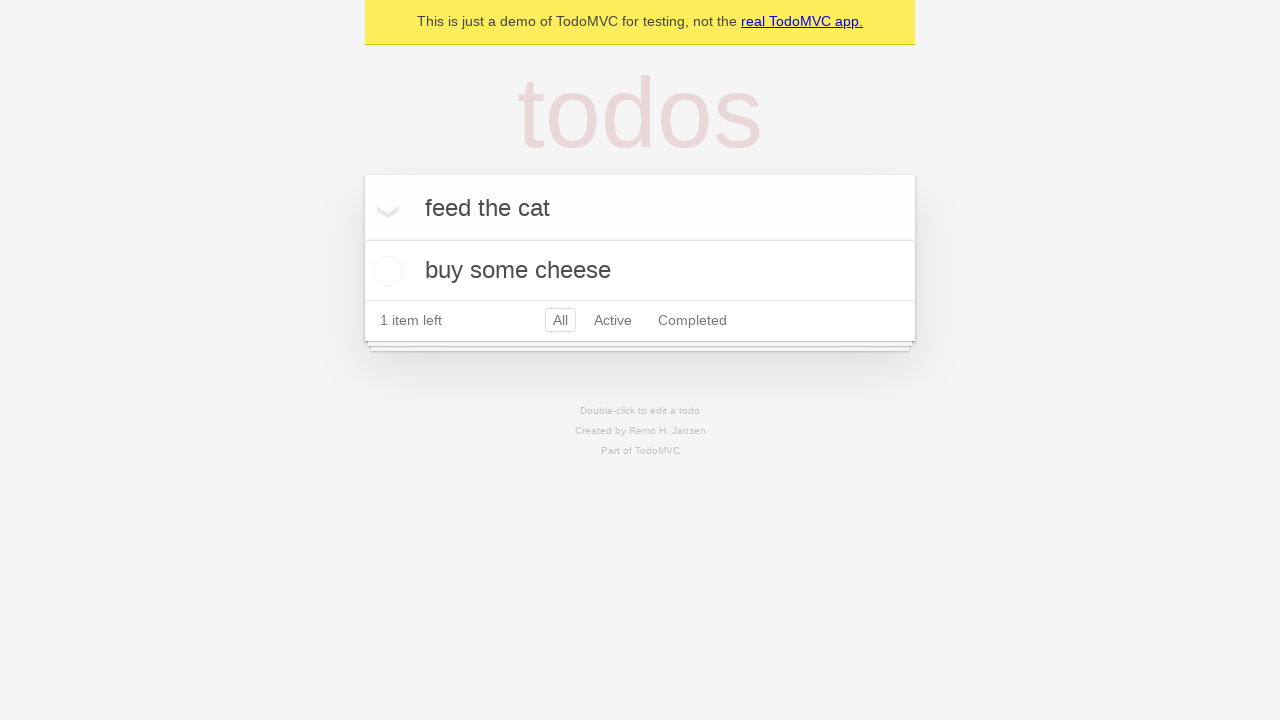

Pressed Enter to add second todo item on internal:attr=[placeholder="What needs to be done?"i]
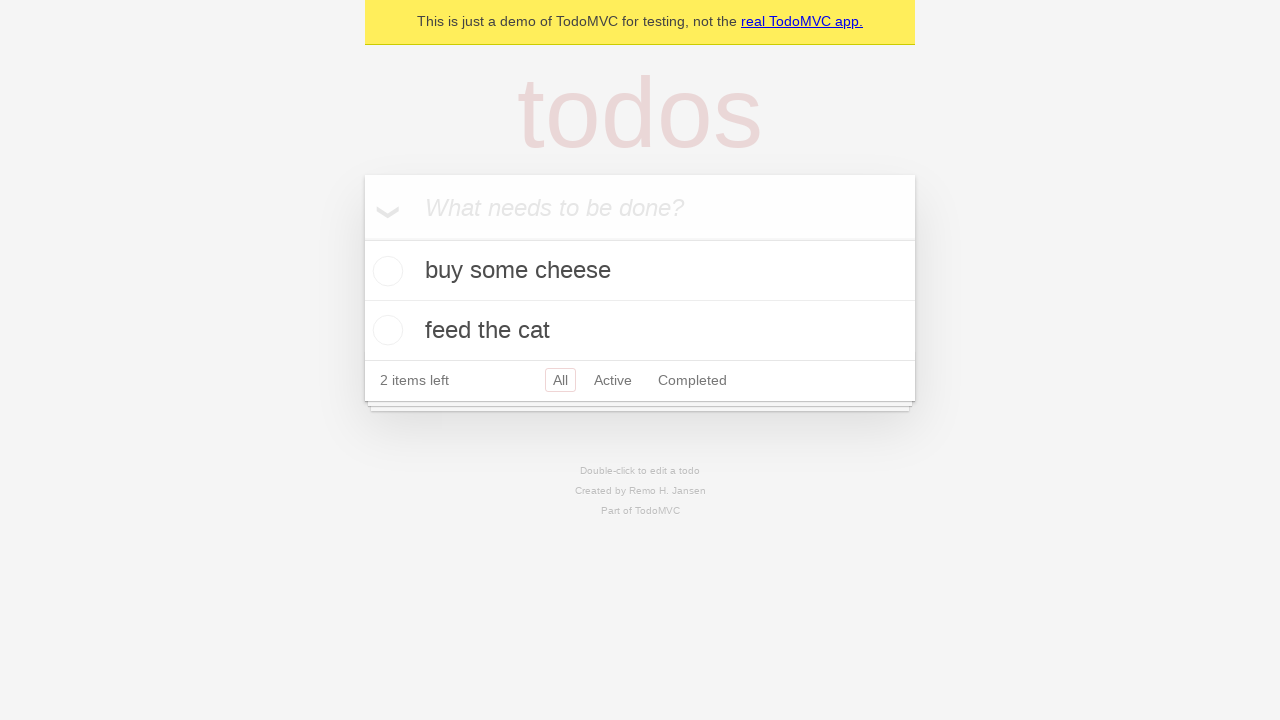

Located first todo item
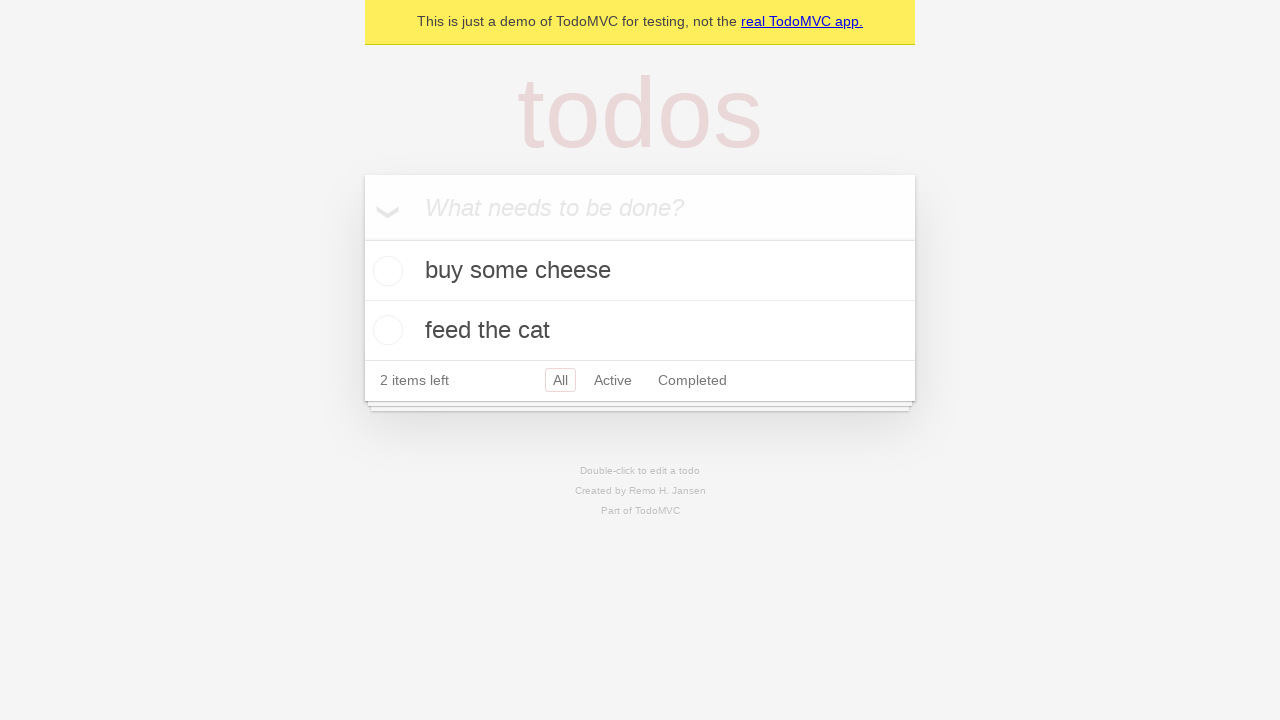

Located checkbox for first todo item
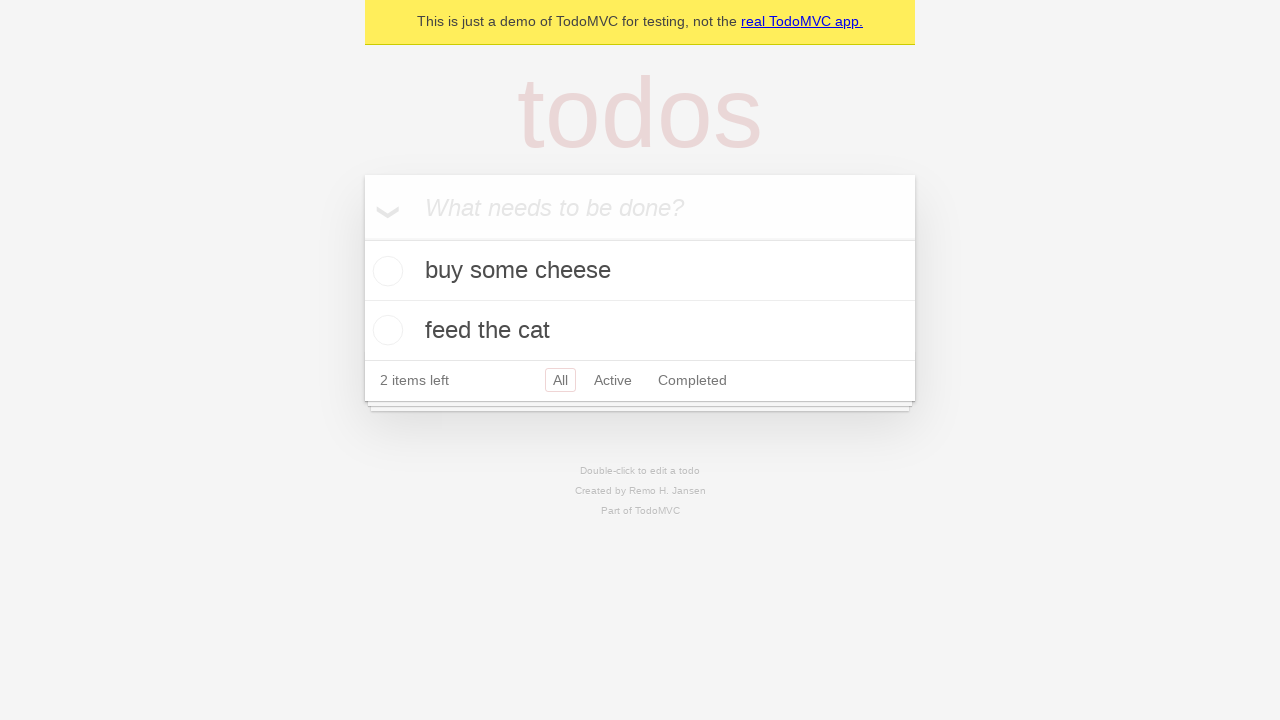

Checked the first todo item as complete at (385, 271) on internal:testid=[data-testid="todo-item"s] >> nth=0 >> internal:role=checkbox
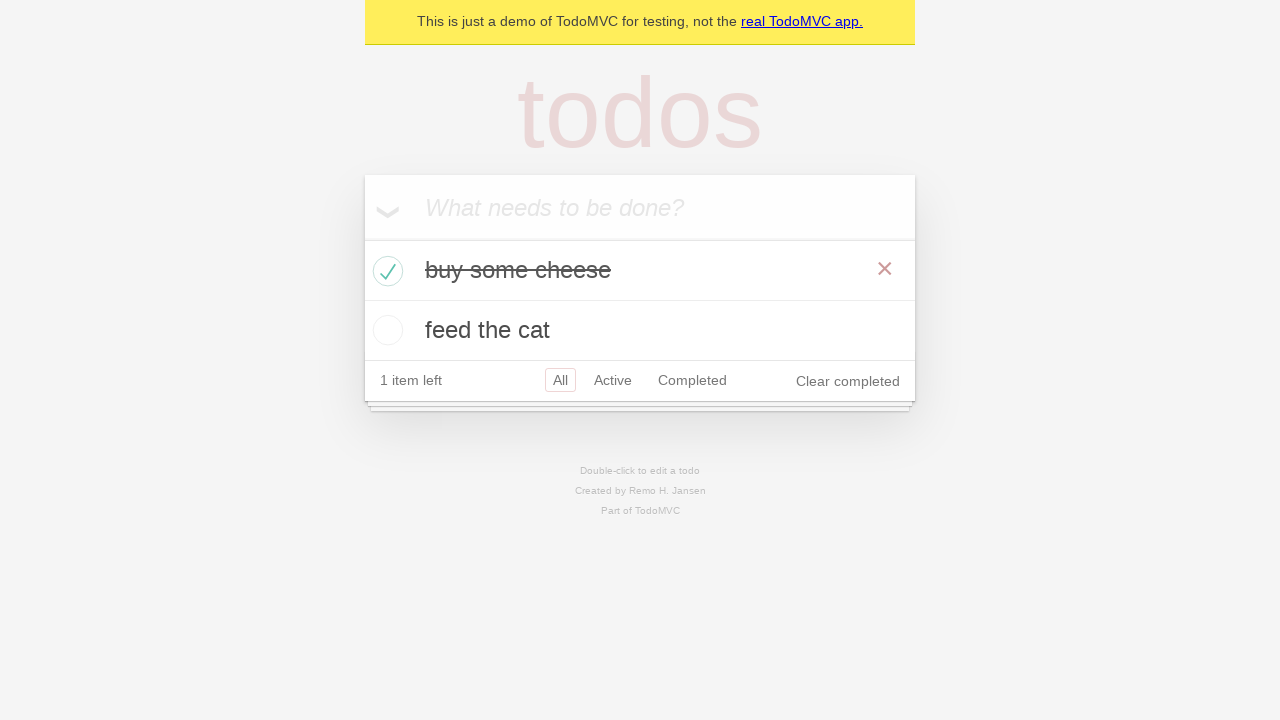

Unchecked the first todo item to mark as incomplete at (385, 271) on internal:testid=[data-testid="todo-item"s] >> nth=0 >> internal:role=checkbox
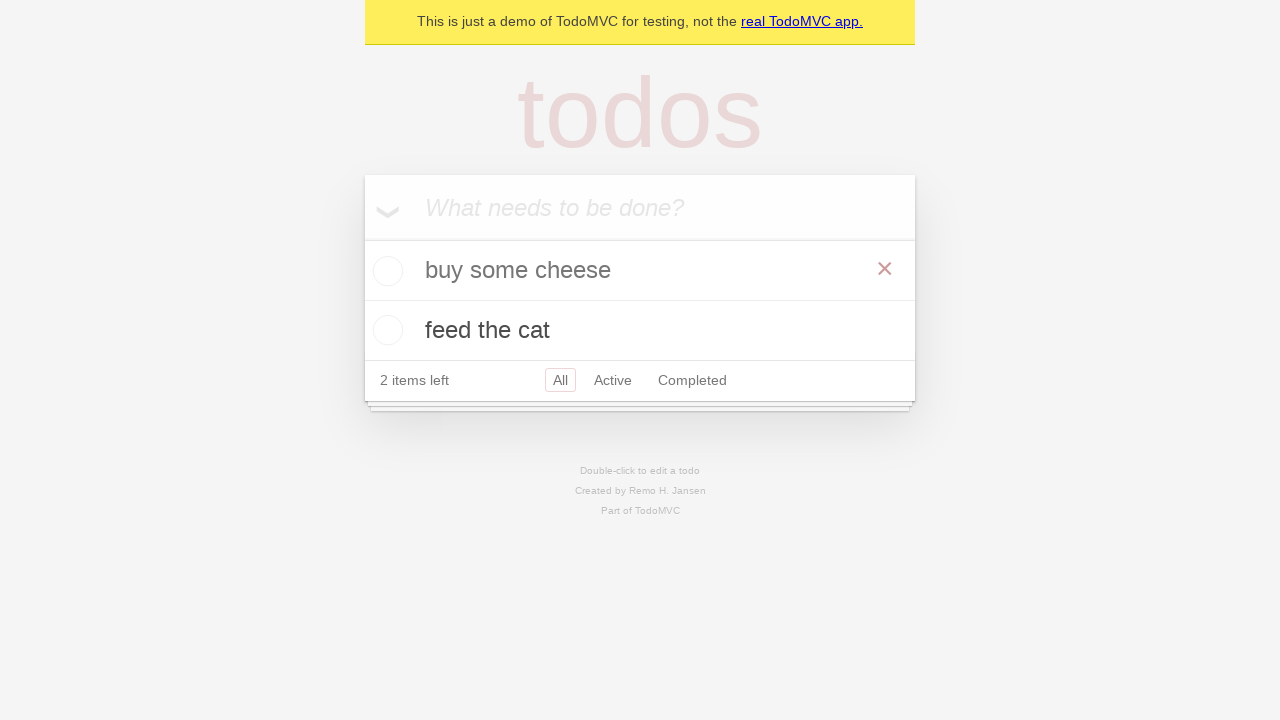

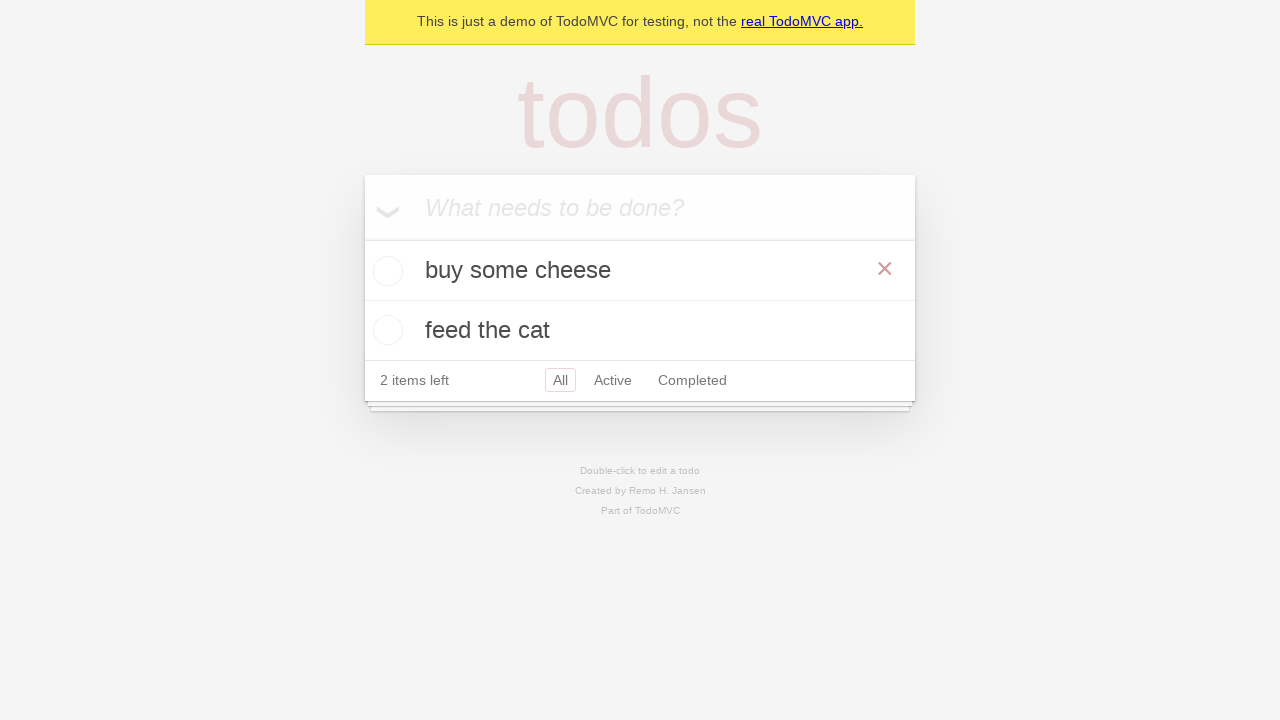